Solves a math captcha by extracting a value from an element attribute, calculating the result, and submitting a form with checkboxes and radio buttons

Starting URL: http://suninjuly.github.io/get_attribute.html

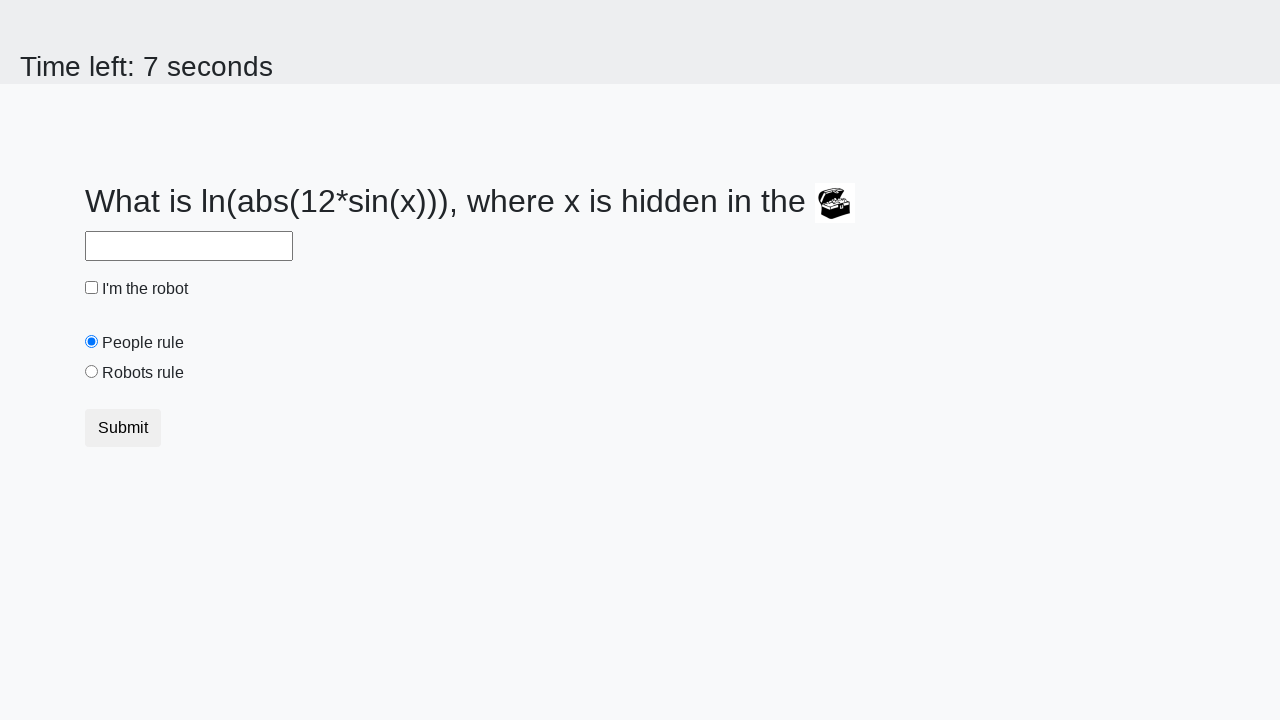

Located treasure element
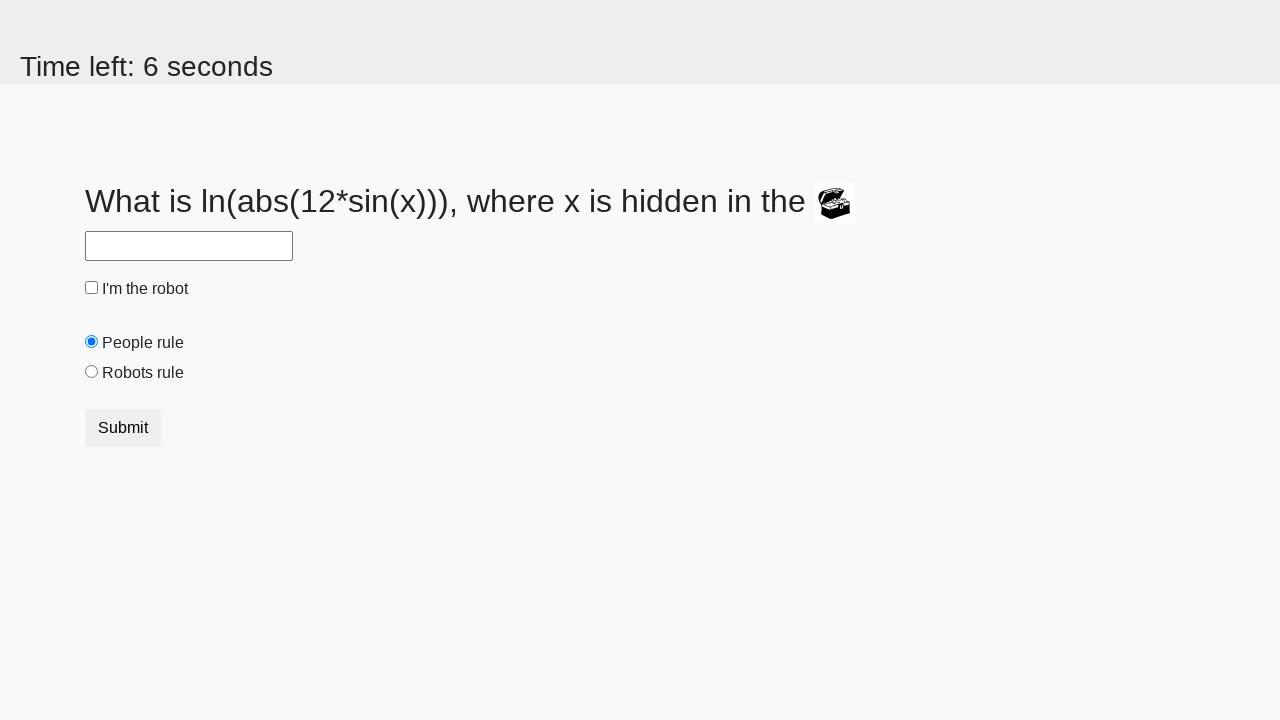

Extracted valuex attribute from treasure element: 970
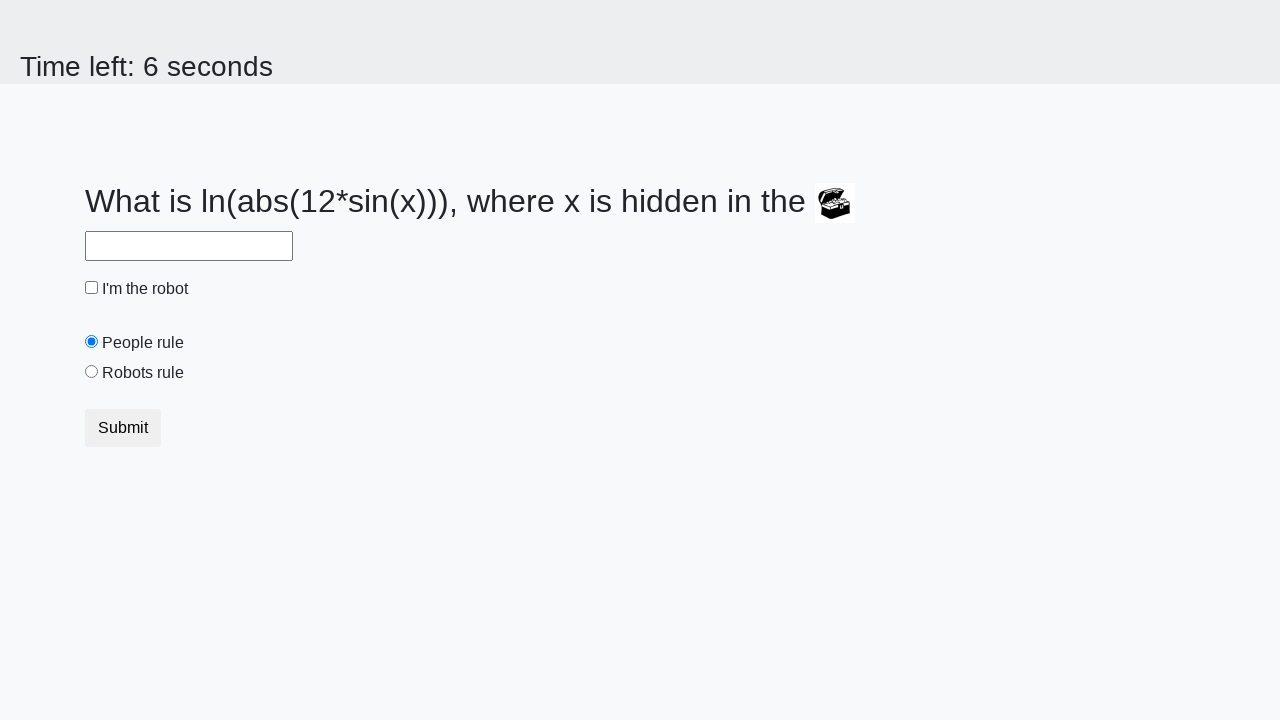

Calculated math expression result: 2.1039326902403084
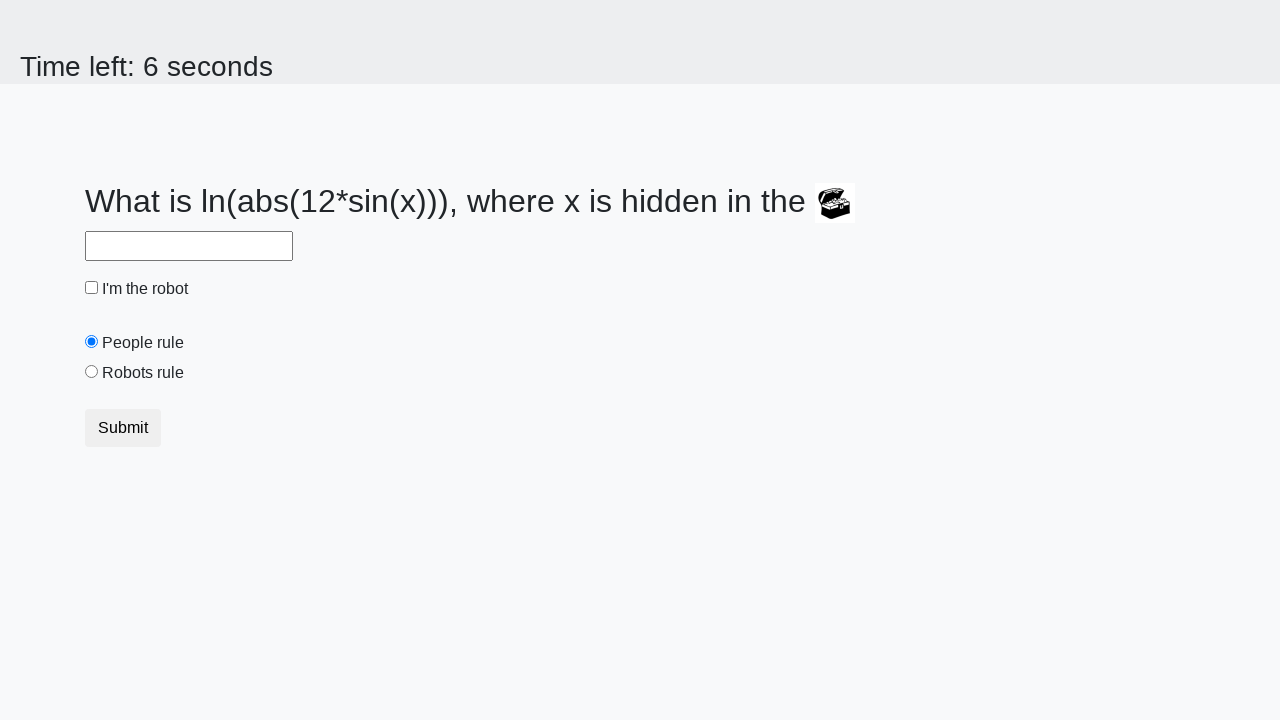

Filled answer field with calculated value on #answer
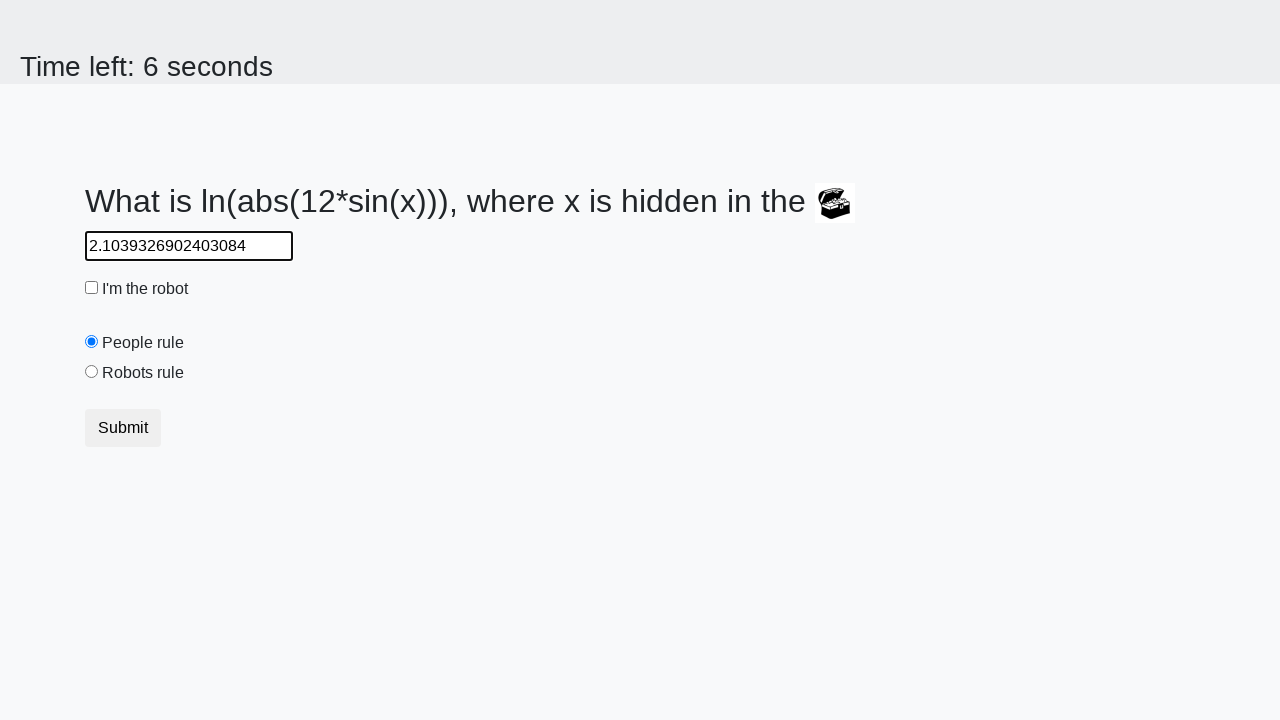

Clicked 'I'm the robot' checkbox at (92, 288) on #robotCheckbox
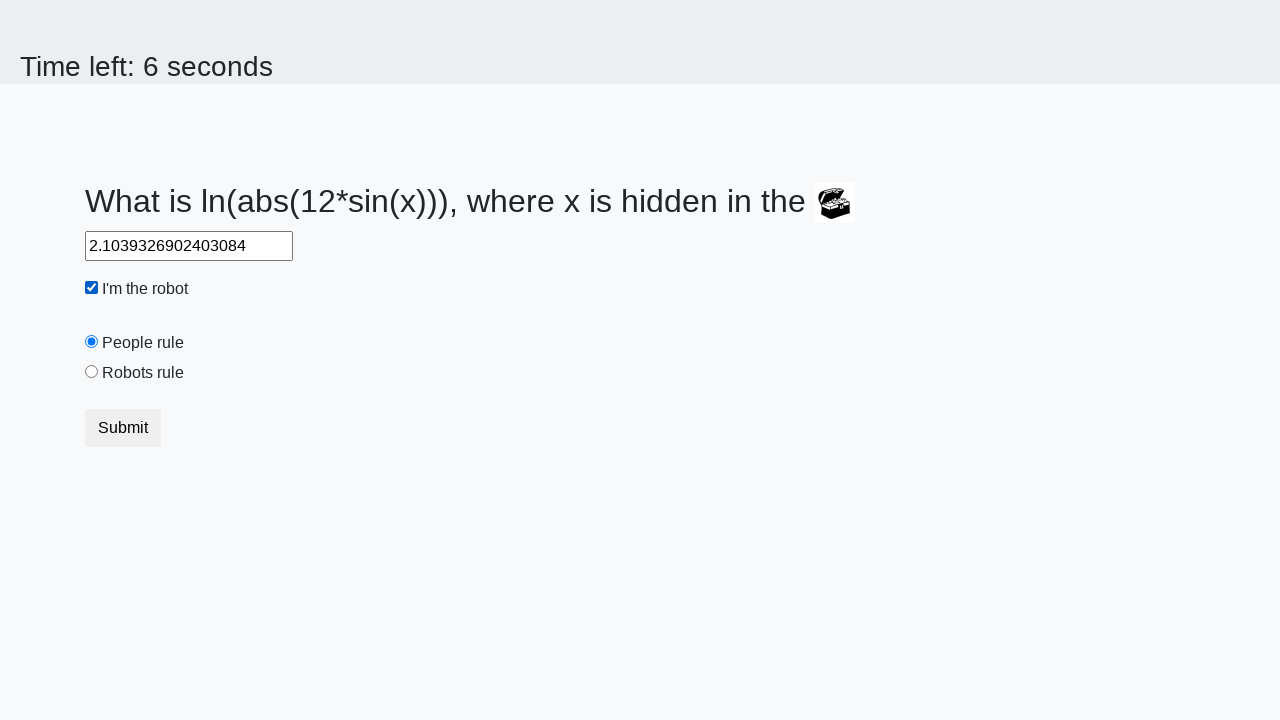

Selected 'Robots rule!' radio button at (92, 372) on #robotsRule
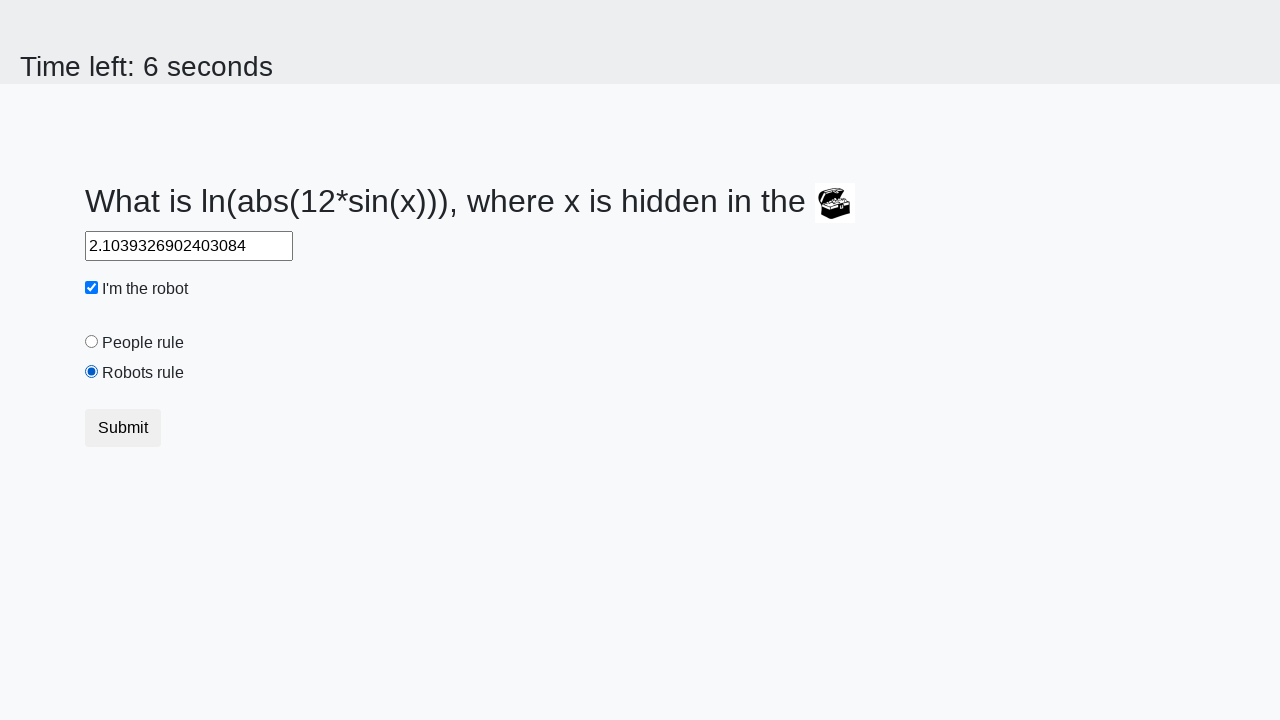

Clicked submit button to complete form at (123, 428) on button
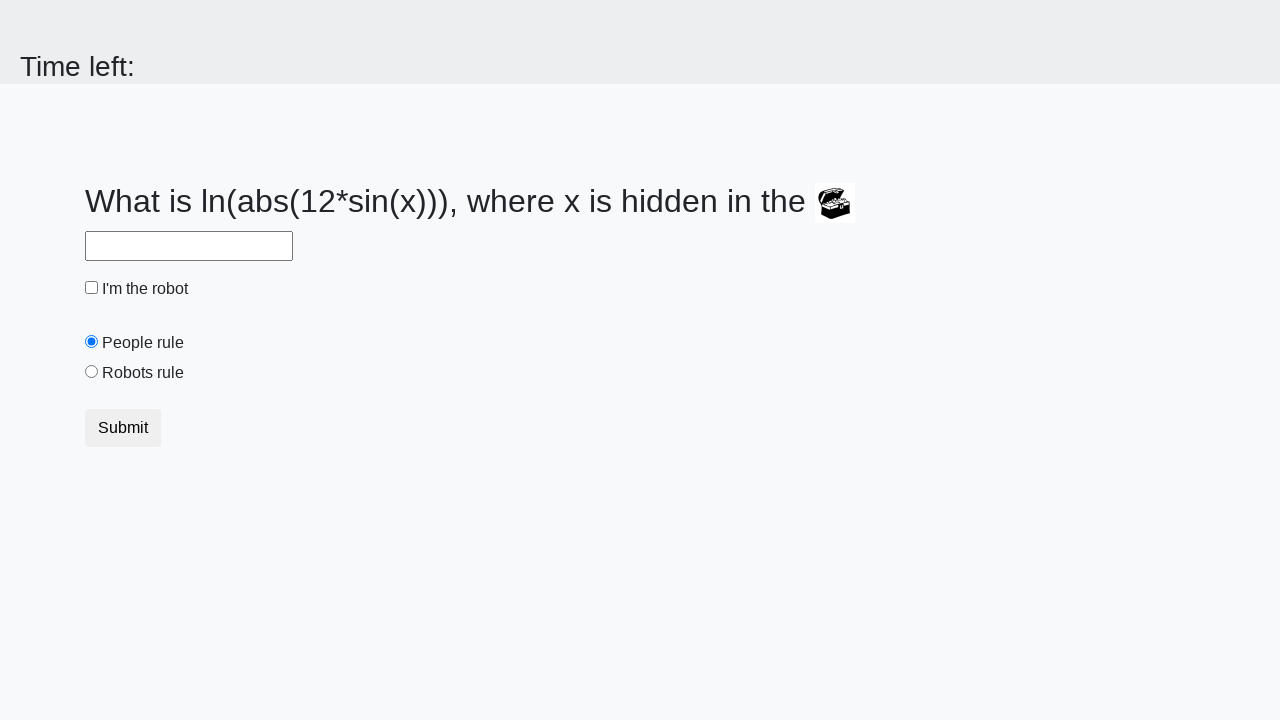

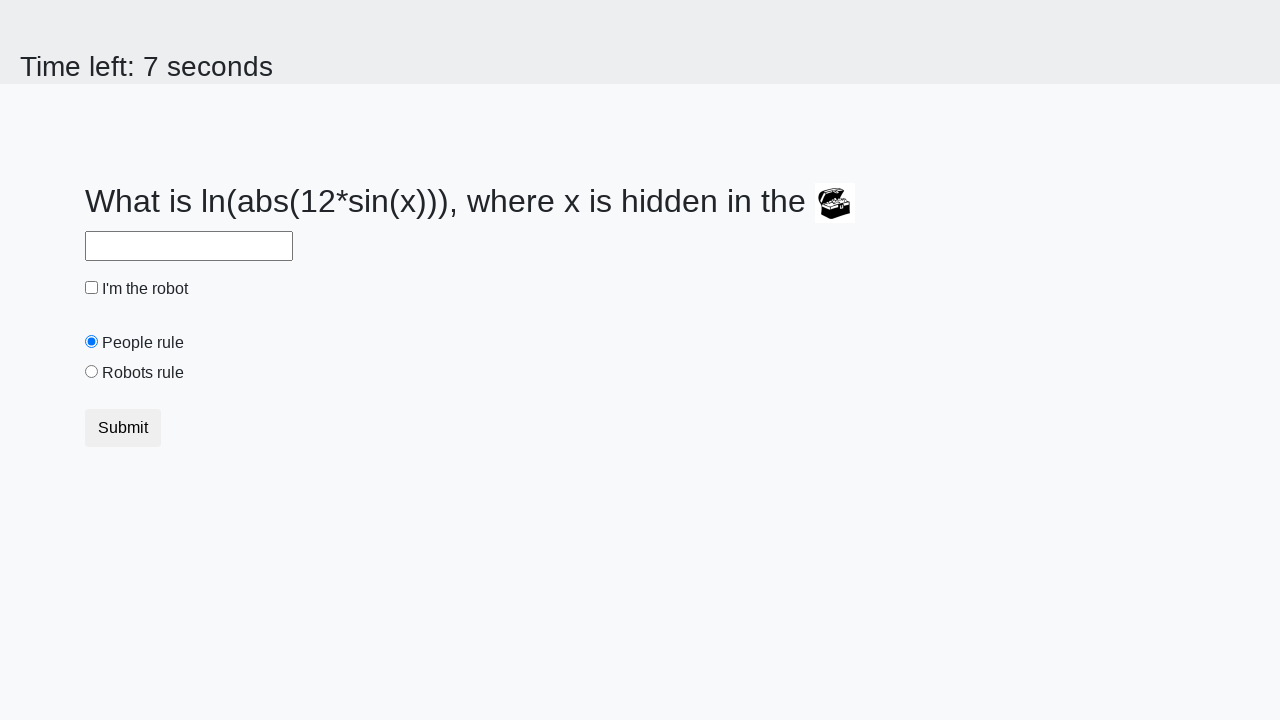